Navigates to the DemoQA homepage and scrolls down the page by 300 pixels to view content below the fold.

Starting URL: https://demoqa.com/

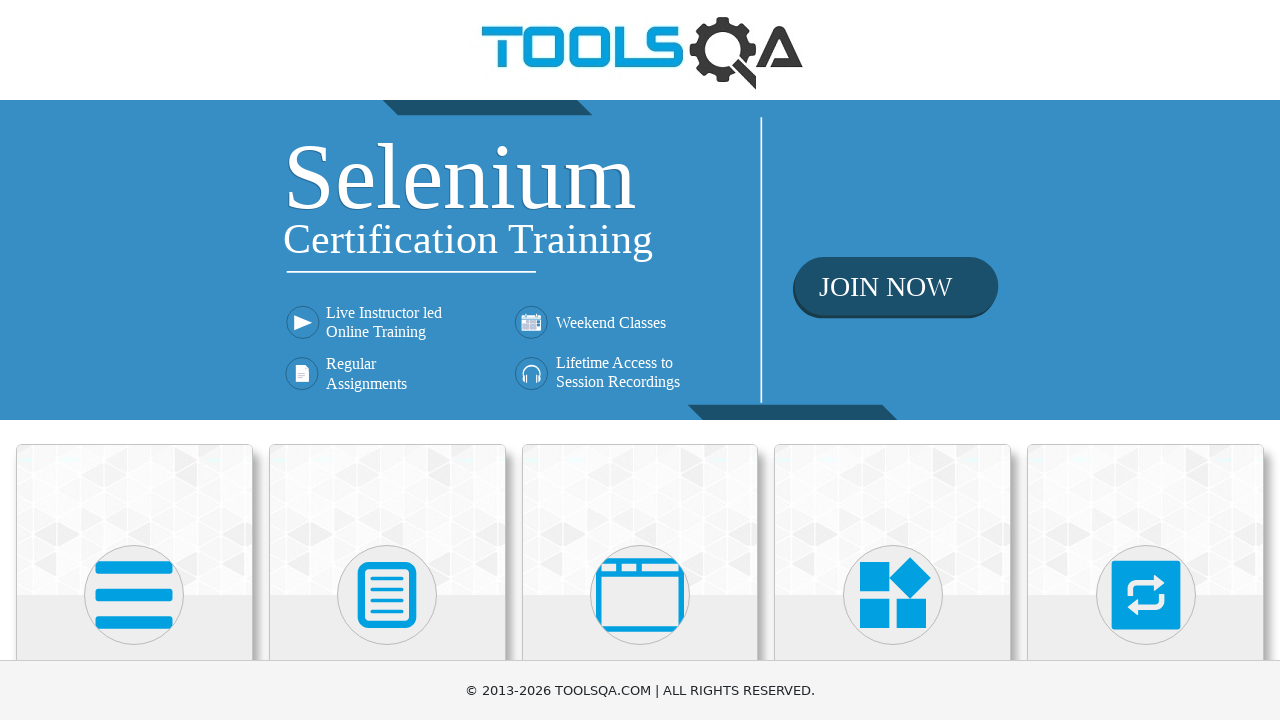

Navigated to DemoQA homepage
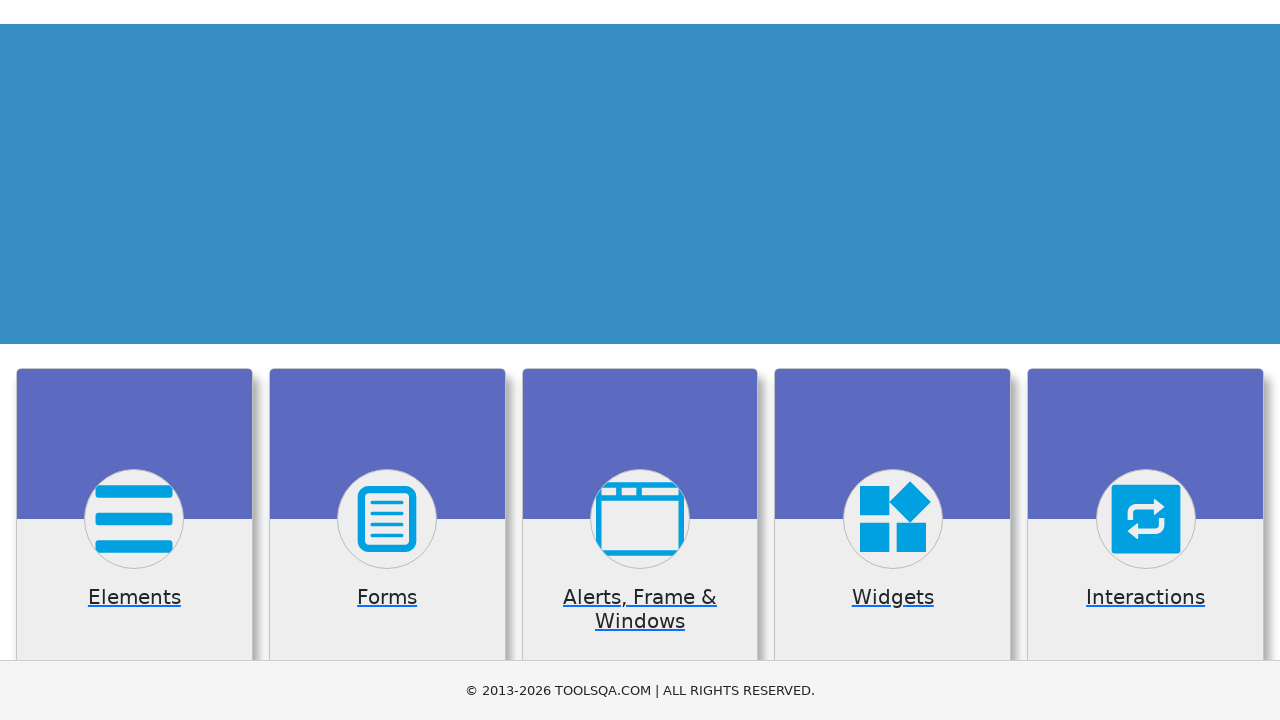

Scrolled down the page by 300 pixels to view content below the fold
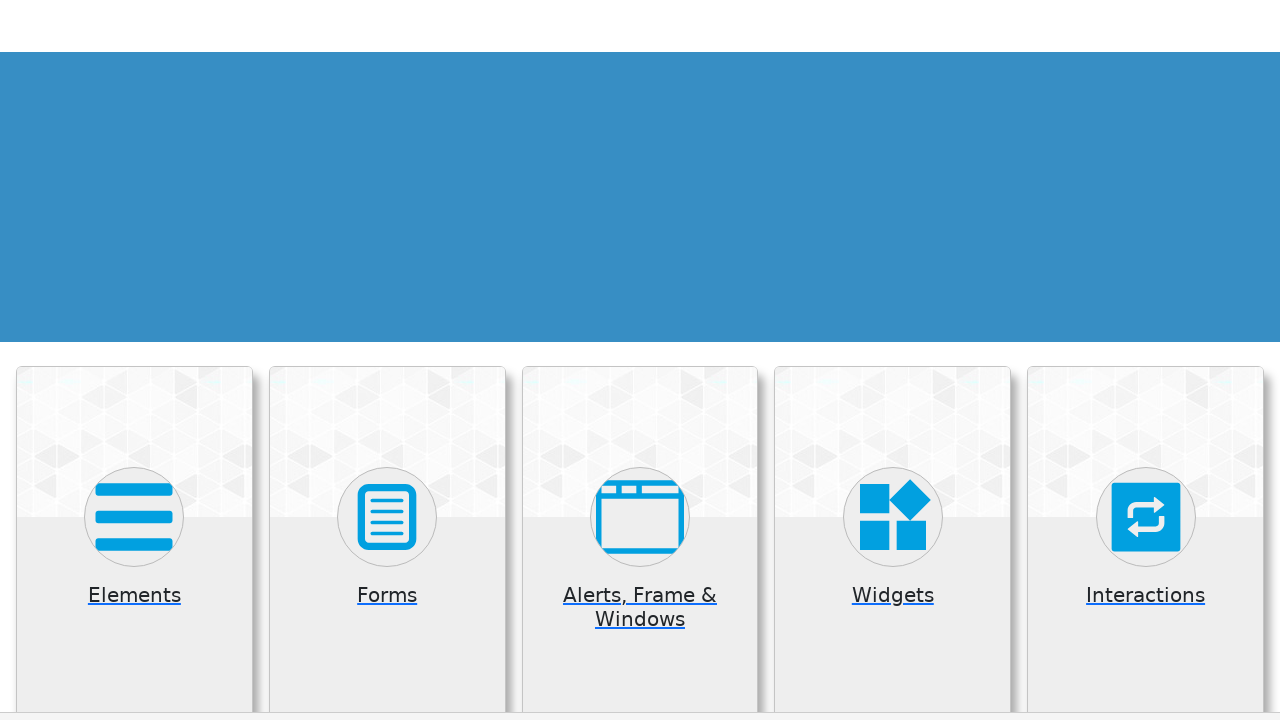

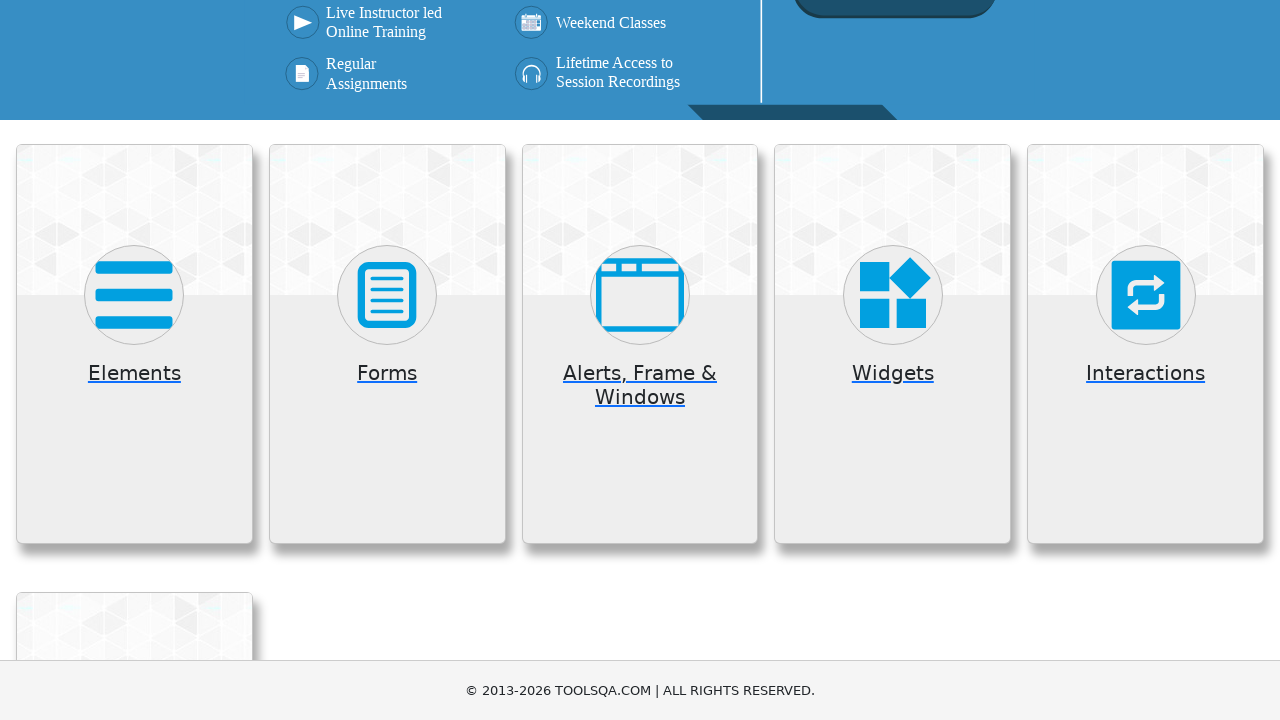